Tests dismissing a JavaScript confirm dialog by clicking the JS Confirm button and canceling it

Starting URL: https://the-internet.herokuapp.com/javascript_alerts

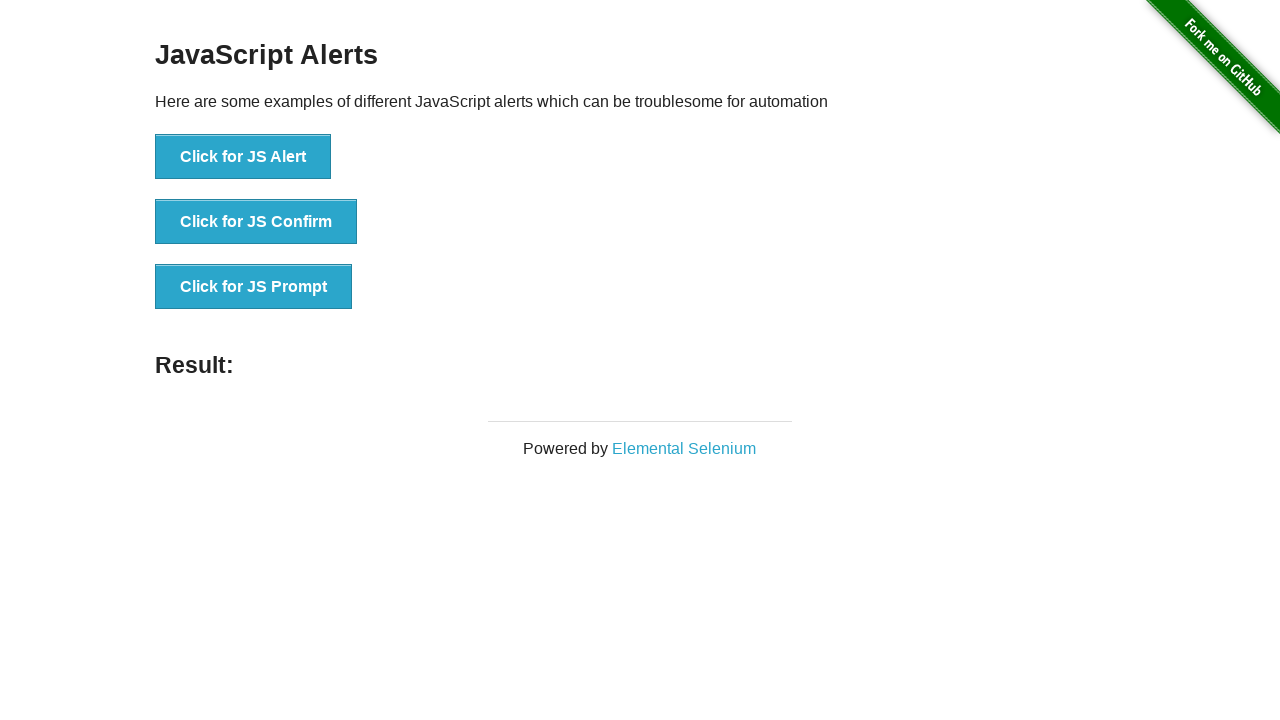

Set up dialog handler to dismiss JavaScript dialogs
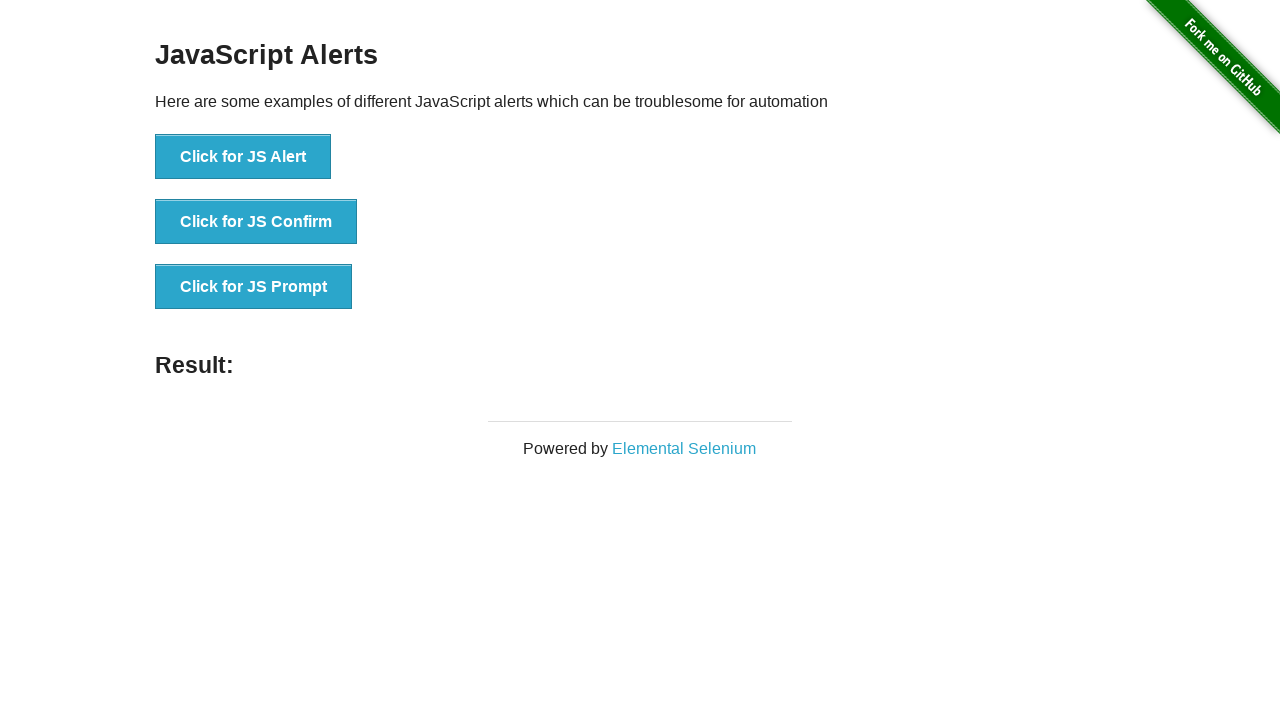

Clicked the JS Confirm button at (256, 222) on xpath=//*[text()='Click for JS Confirm']
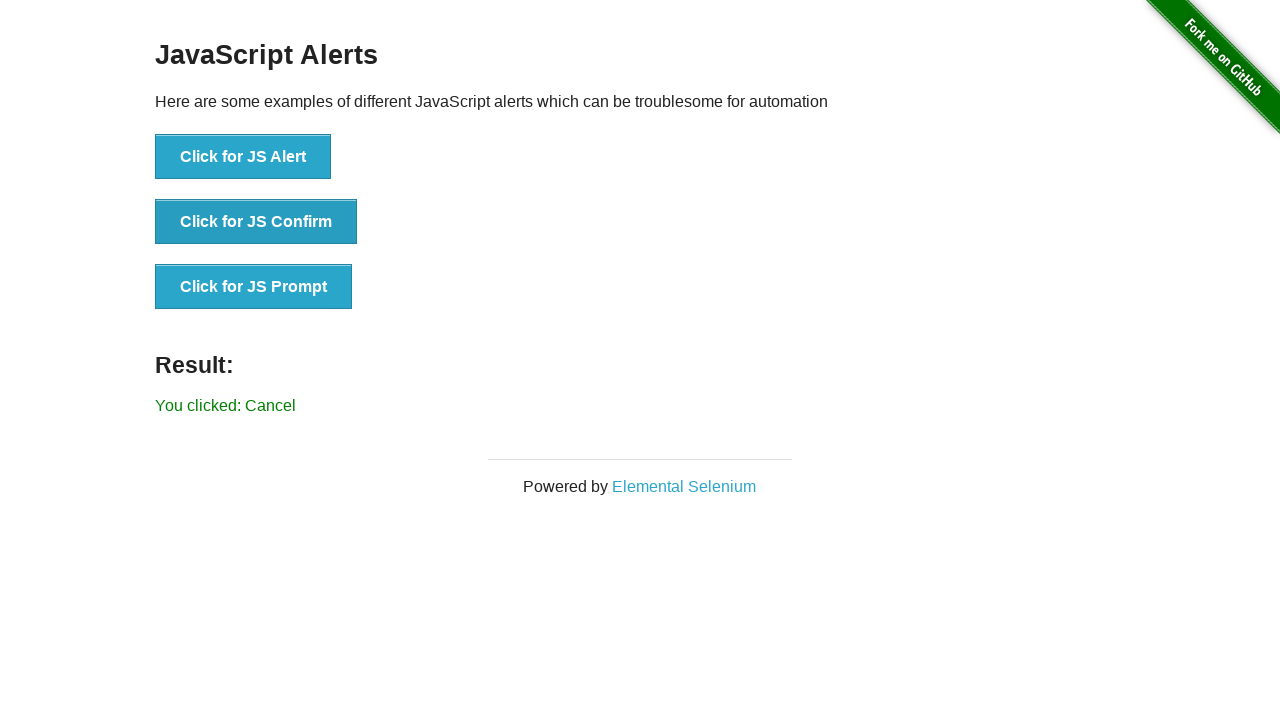

Confirm dialog dismissed and result message appeared
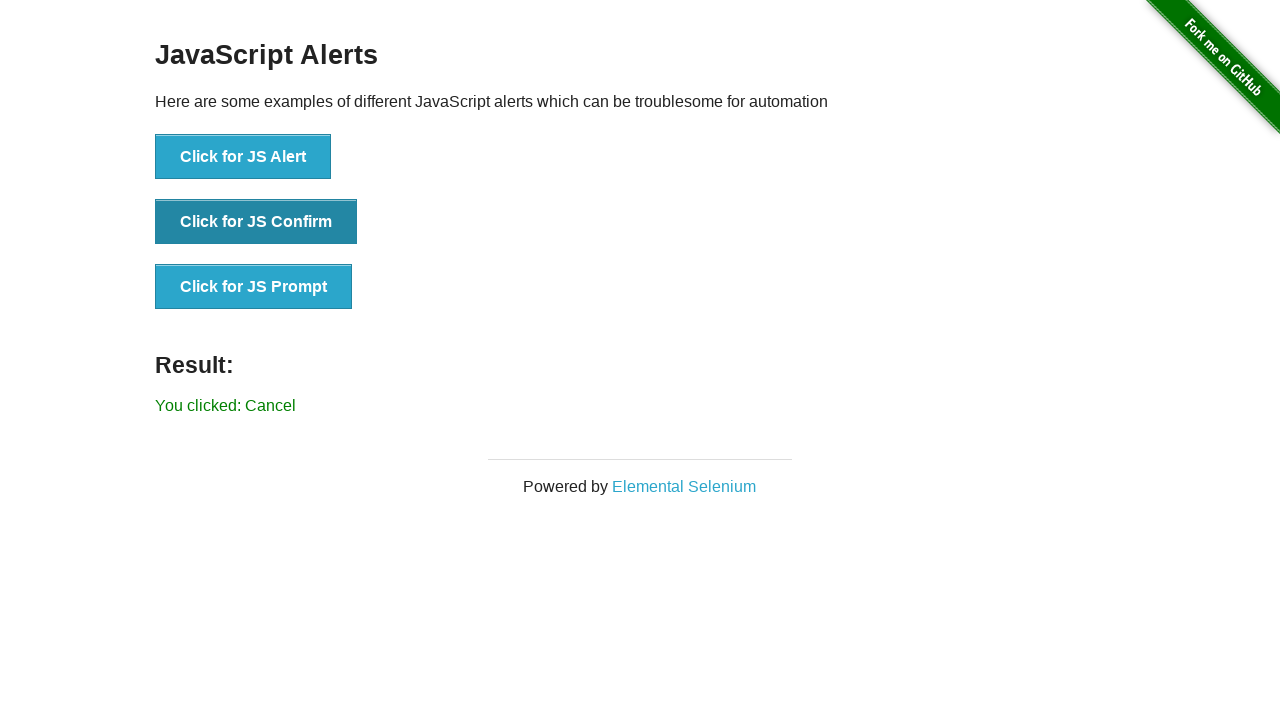

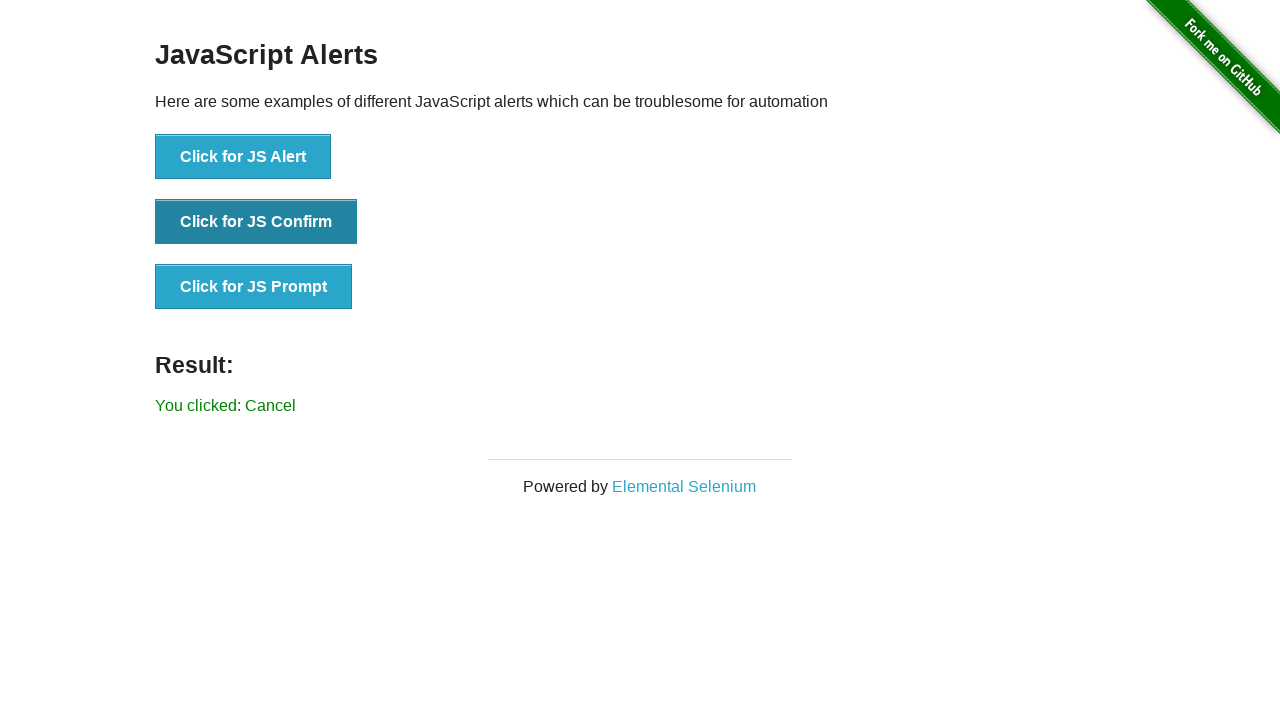